Tests keyboard events on a text box form by filling in user details, then using keyboard shortcuts (CTRL+A, CTRL+C, TAB, CTRL+V) to copy the current address to the permanent address field

Starting URL: https://demoqa.com/text-box

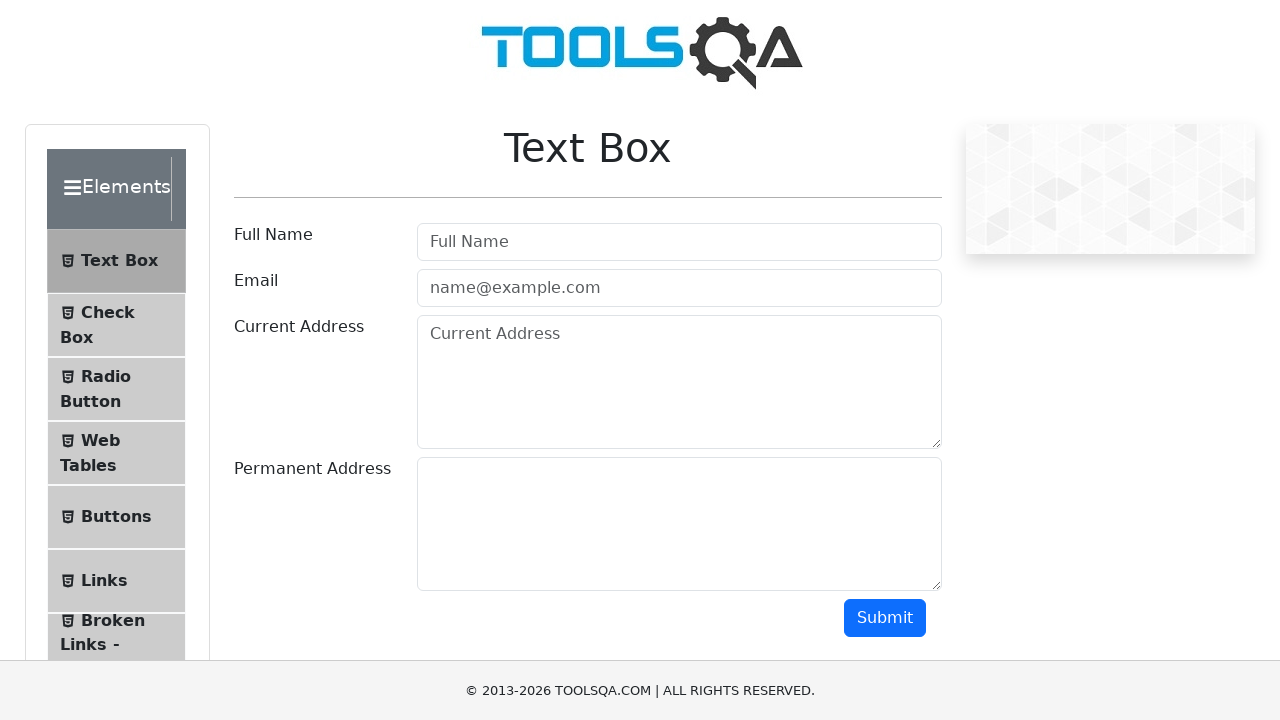

Filled Full Name field with 'Mr.Peter Haynes' on #userName
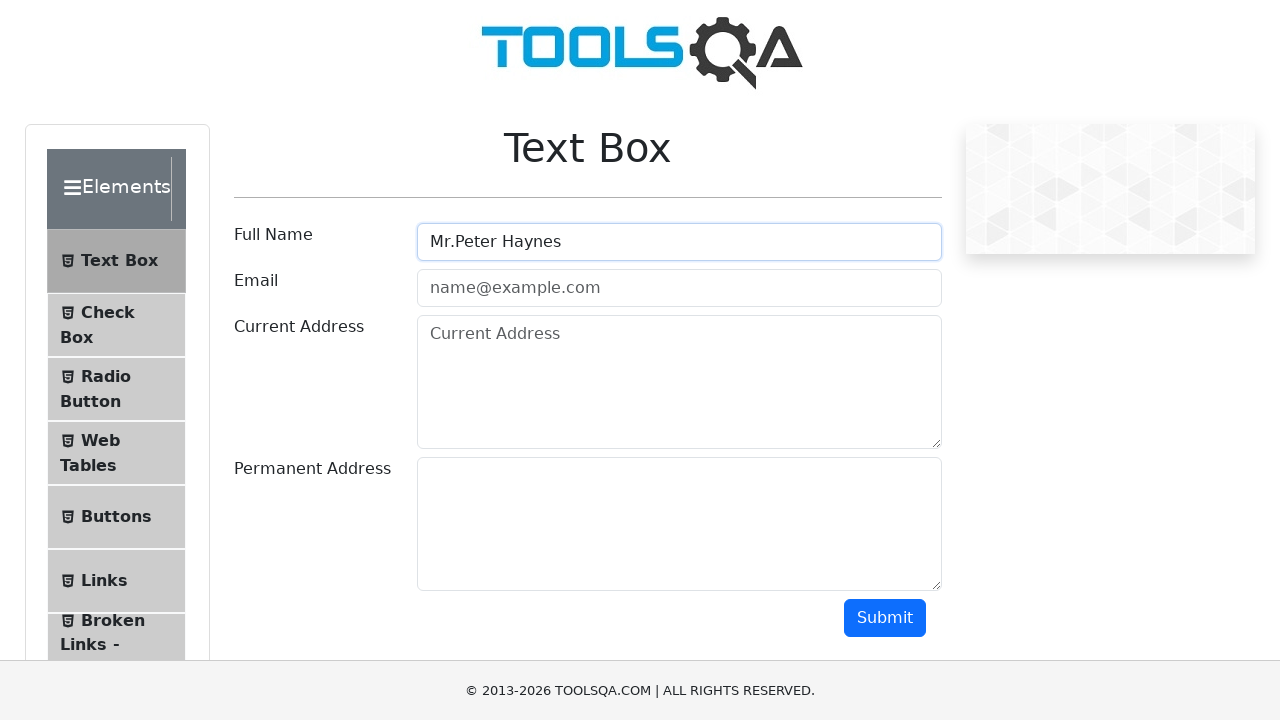

Filled Email field with 'PeterHaynes@toolsqa.com' on #userEmail
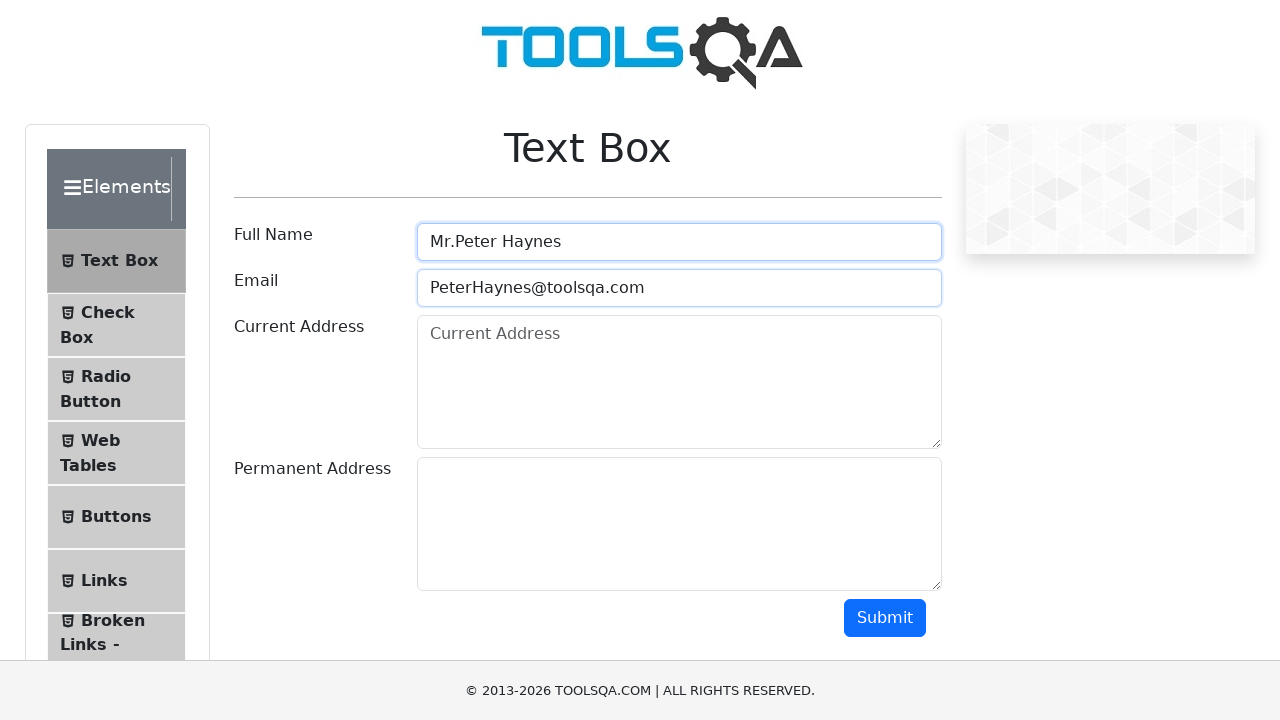

Filled Current Address field with '43 School Lane London EC71 9GO' on #currentAddress
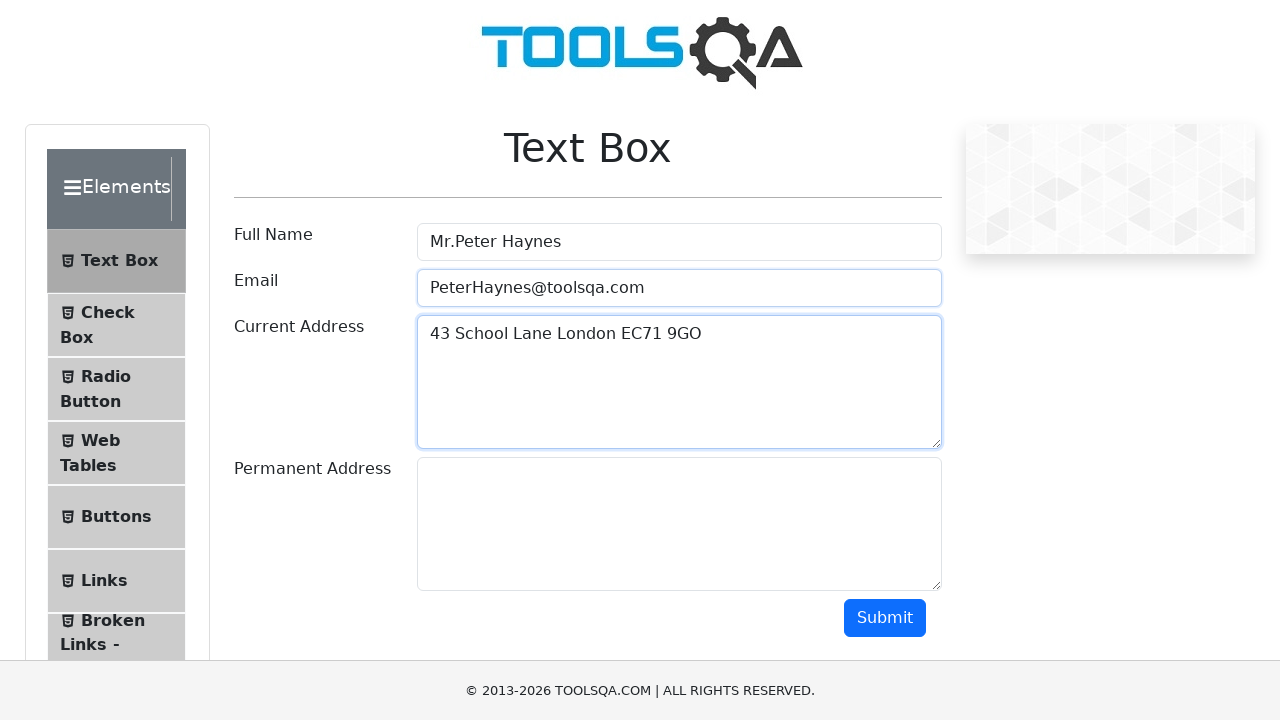

Clicked on Current Address field to focus it at (679, 382) on #currentAddress
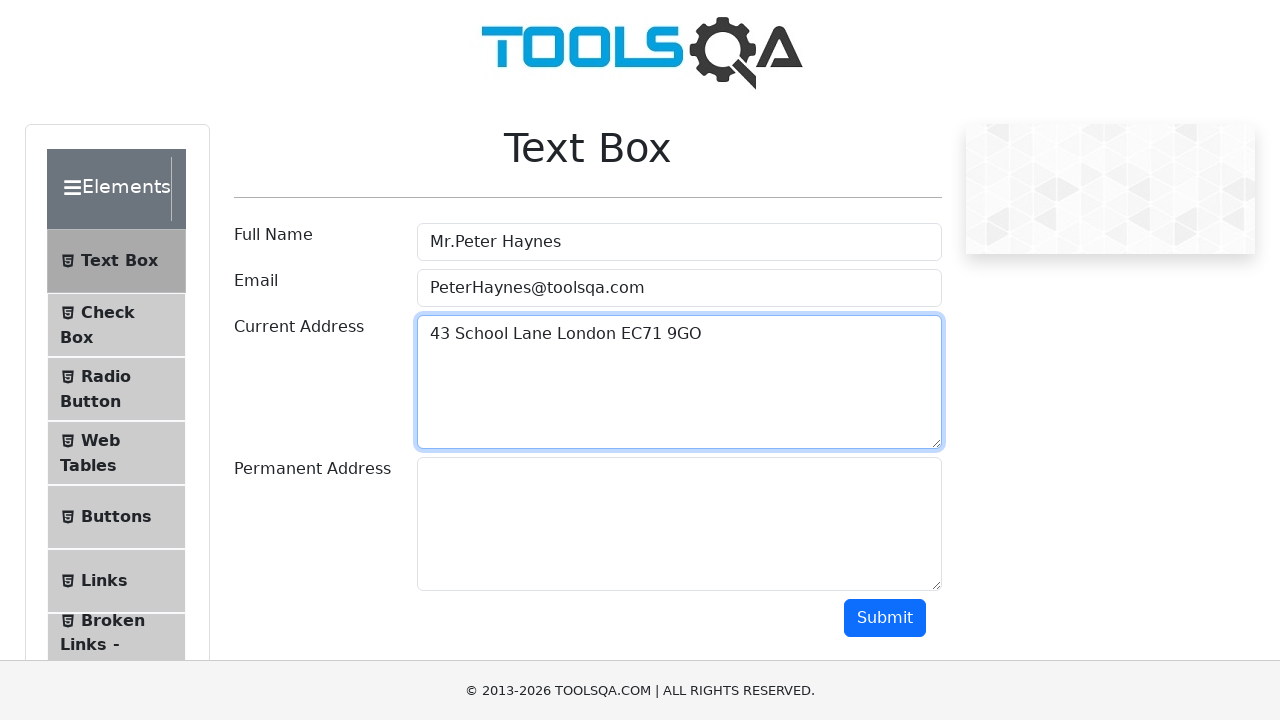

Pressed CTRL+A to select all text in Current Address field
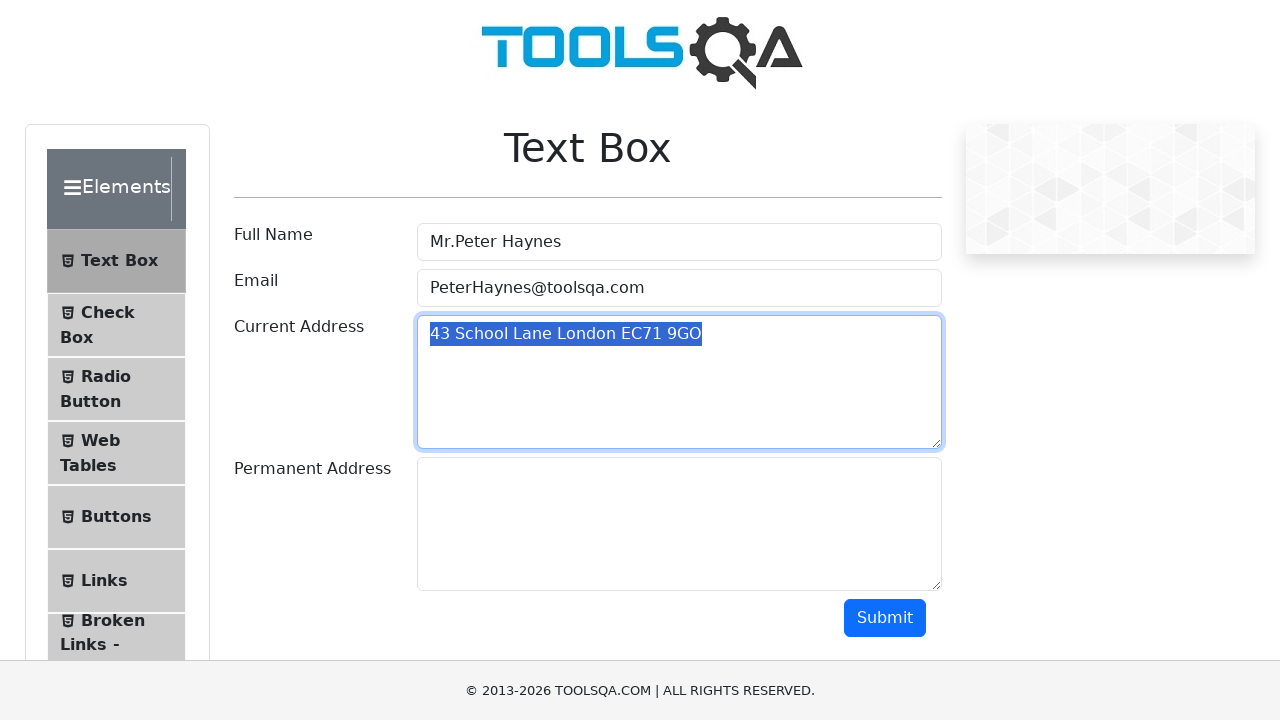

Pressed CTRL+C to copy Current Address text
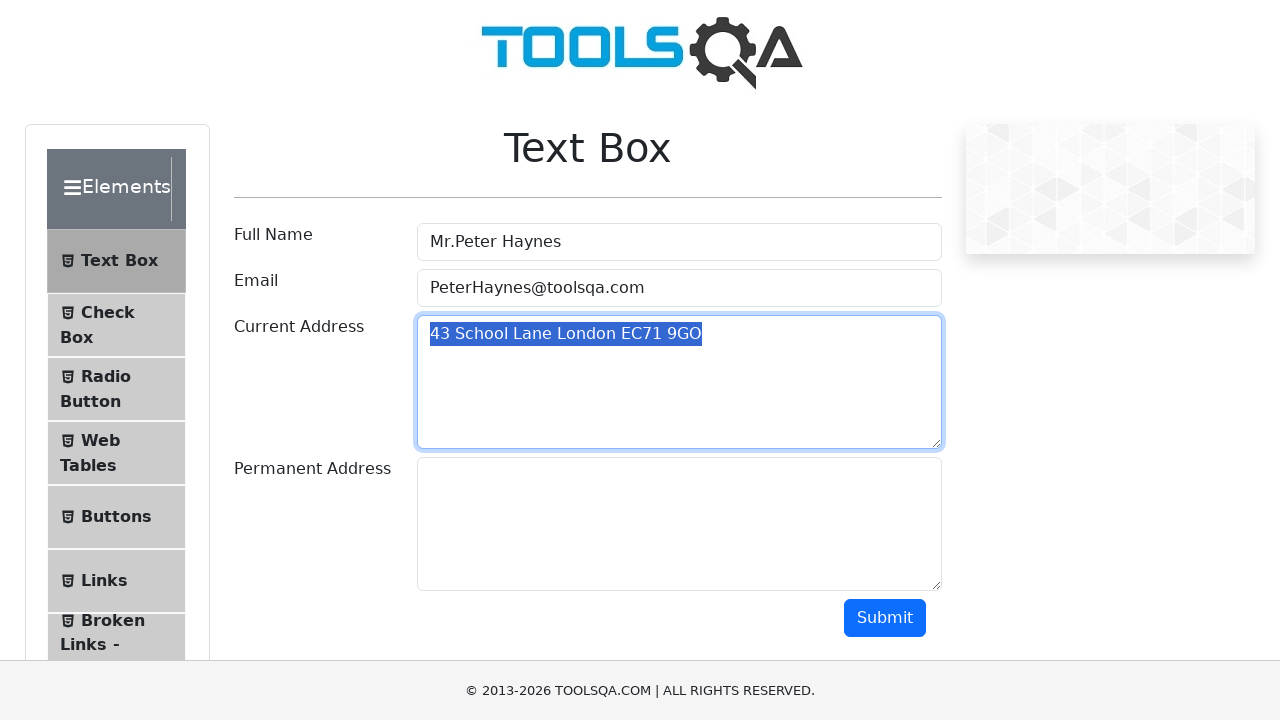

Pressed TAB to switch focus to Permanent Address field
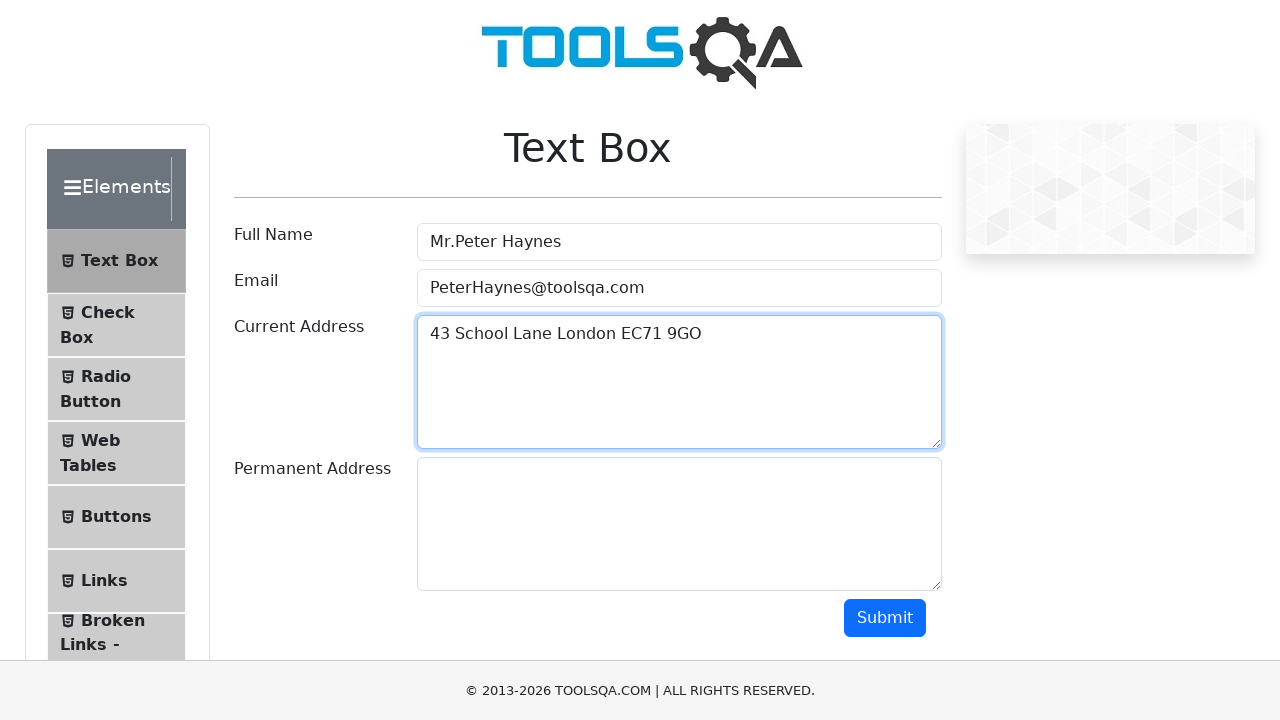

Pressed CTRL+V to paste copied address into Permanent Address field
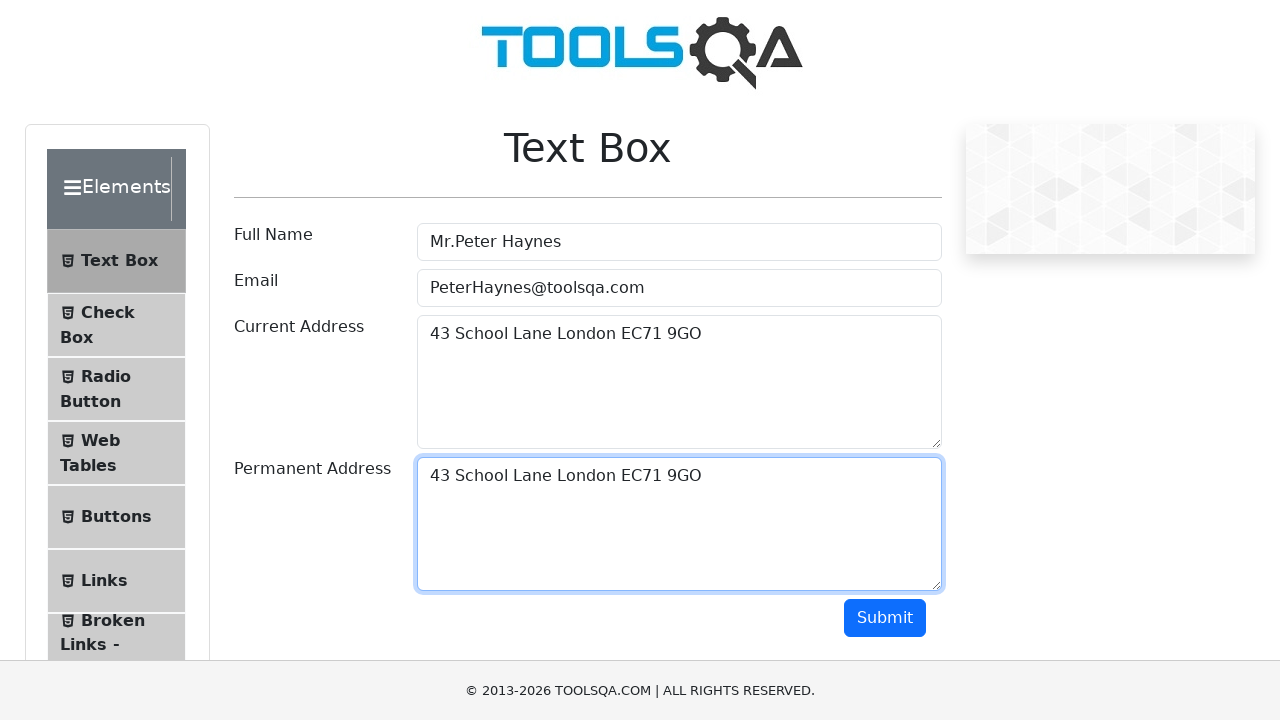

Waited 500ms for paste operation to complete
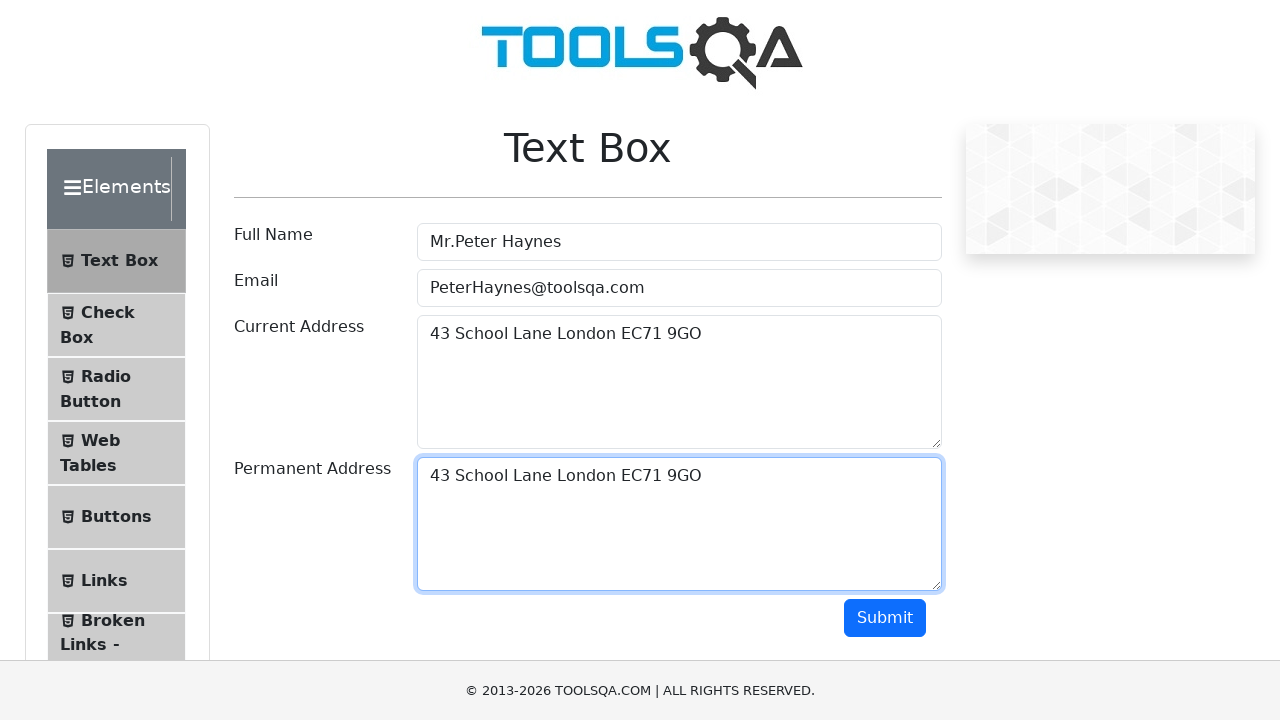

Retrieved Permanent Address field value
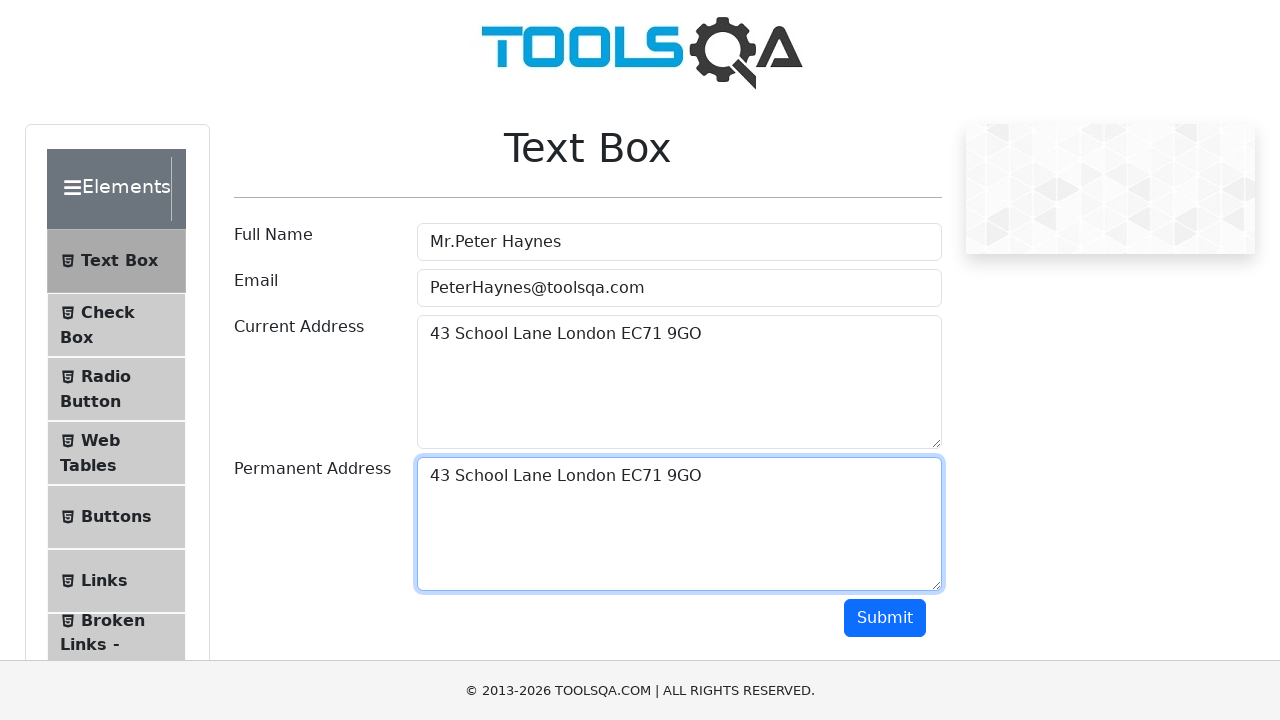

Retrieved Current Address field value
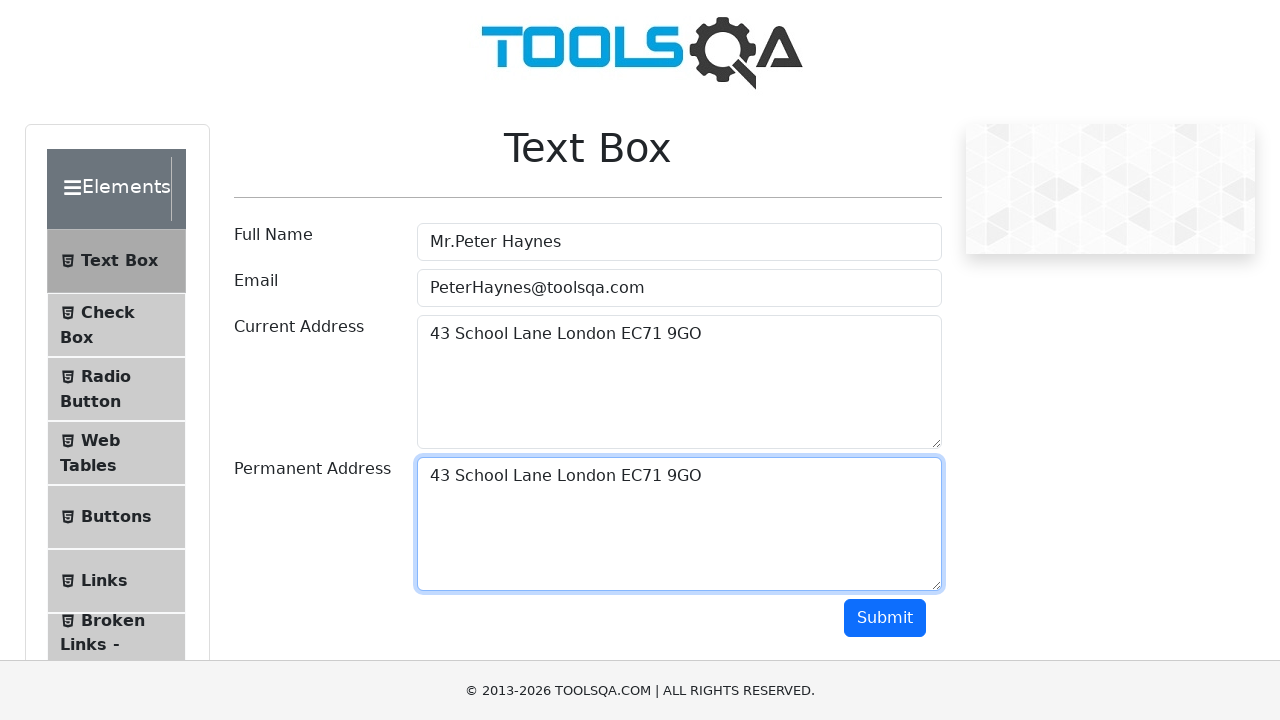

Verified that Current Address matches Permanent Address
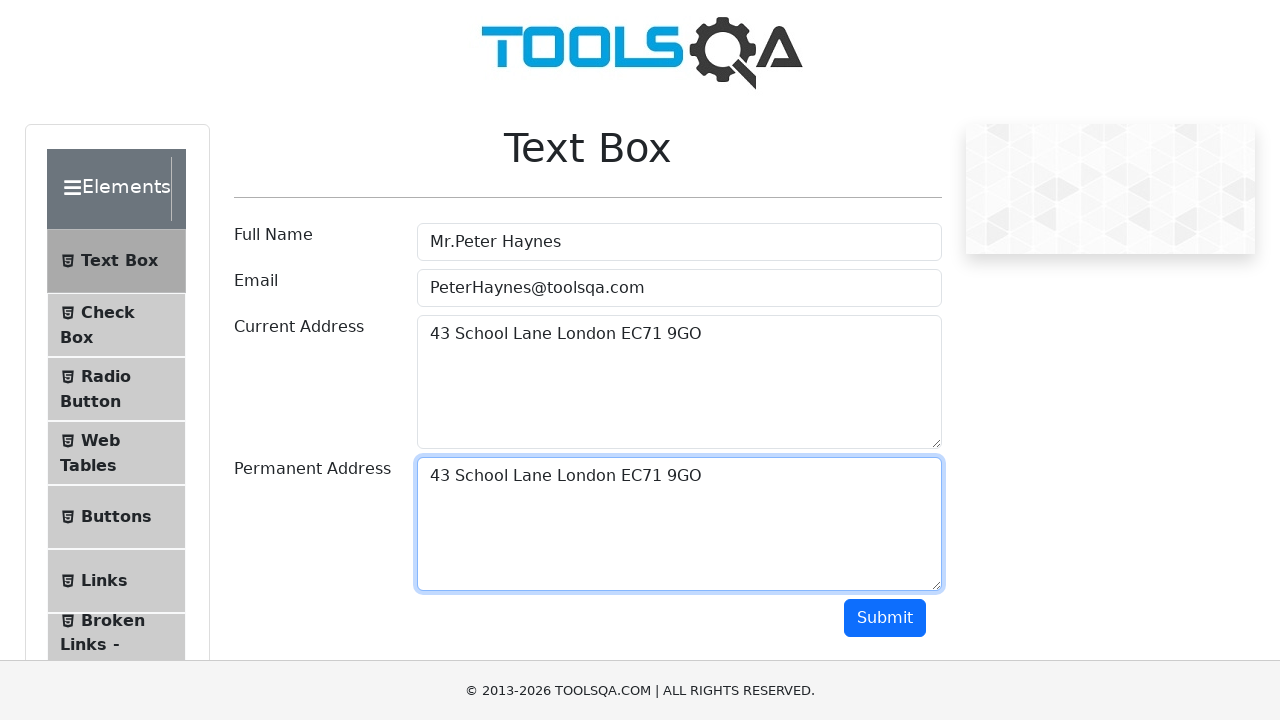

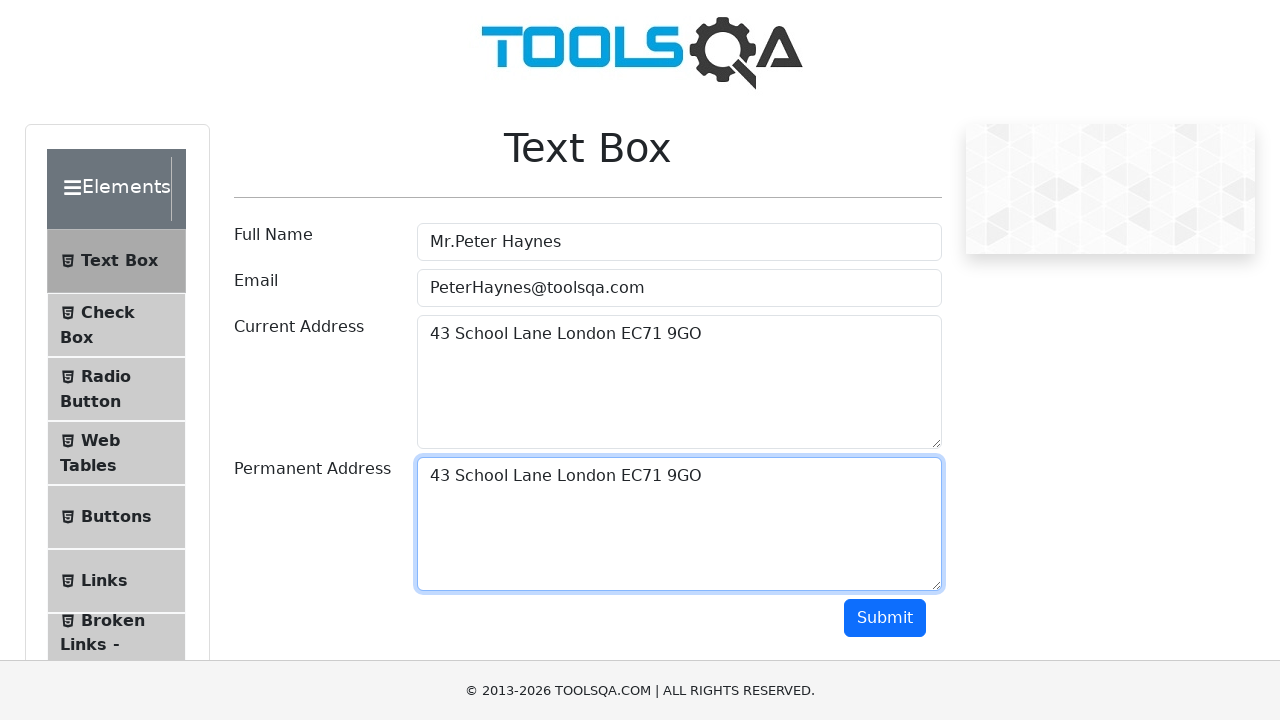